Tests the search functionality on a grocery shopping practice site by typing a search query, verifying the number of visible products, and clicking the add button for a specific product (Cashews).

Starting URL: https://rahulshettyacademy.com/seleniumPractise/#/

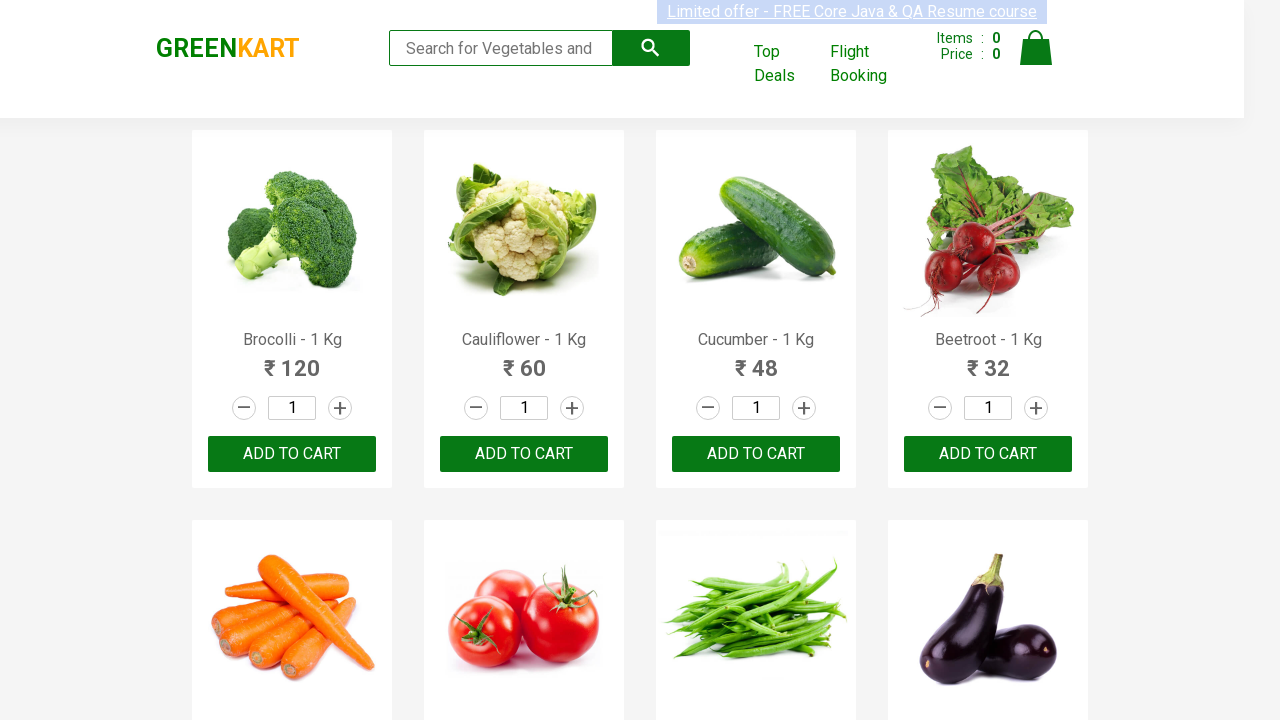

Typed 'ca' in search field on .search-keyword
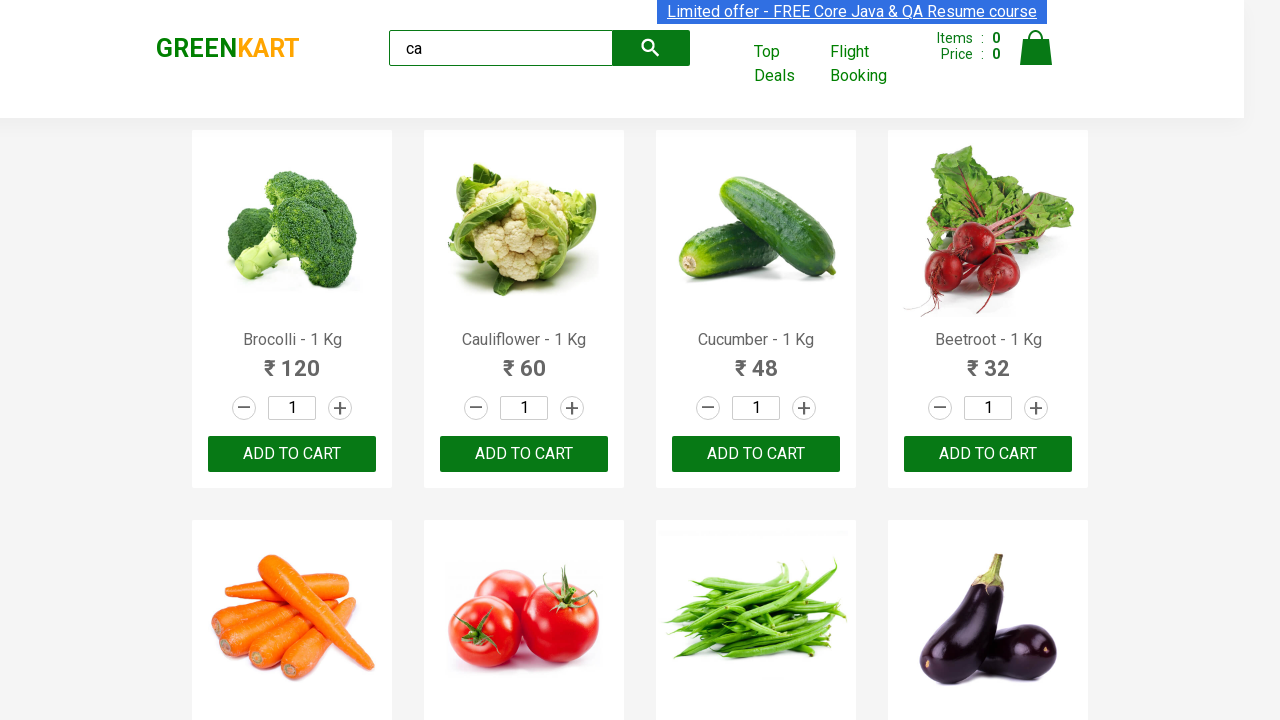

Waited for filtered products to appear
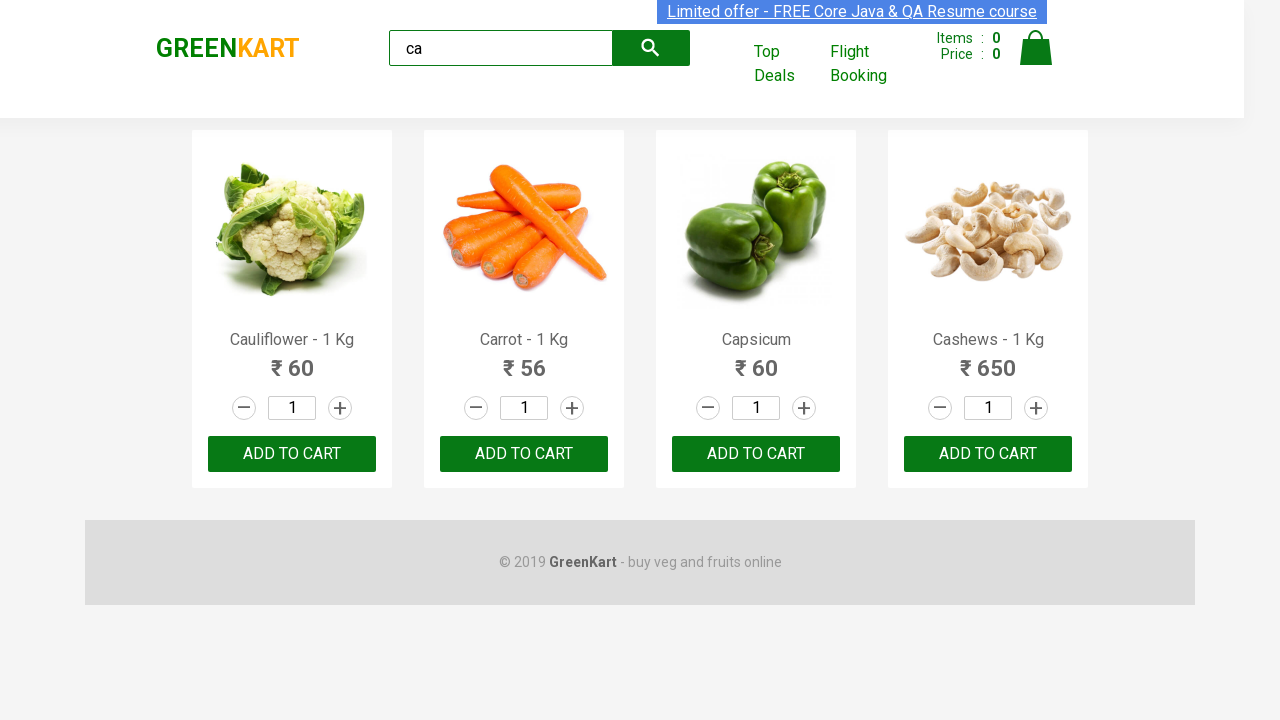

Verified that 4 products are visible
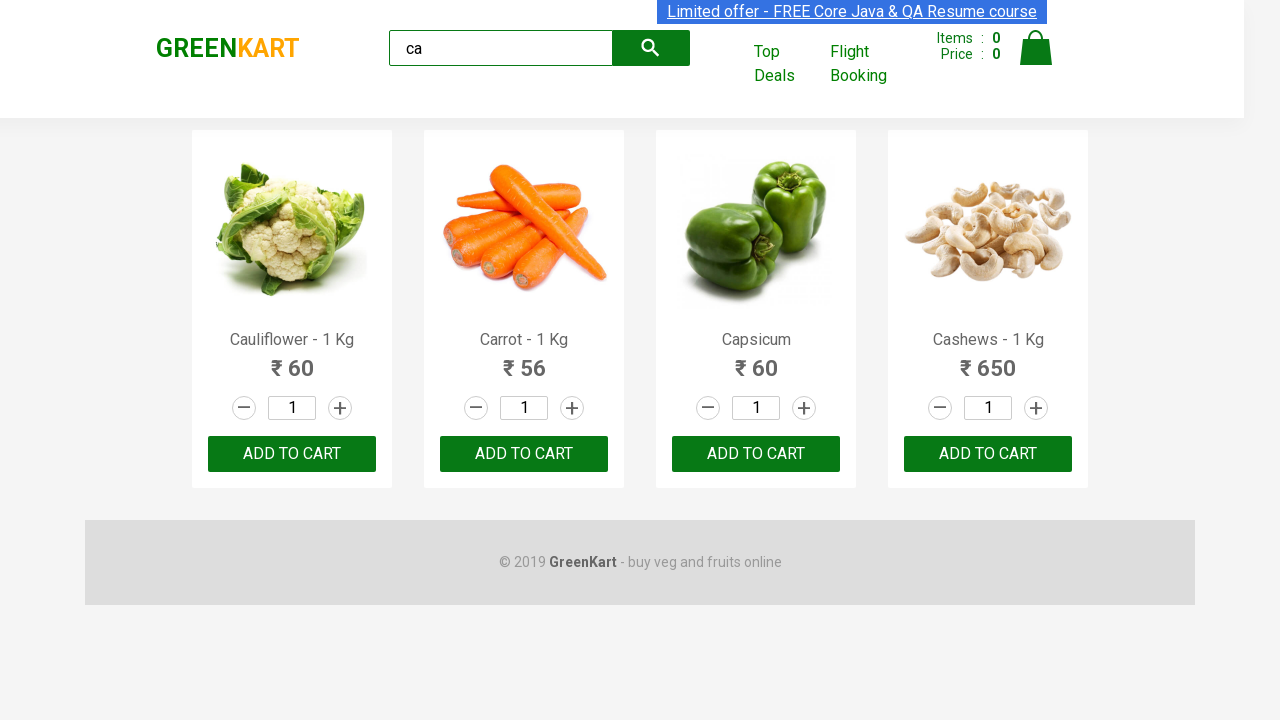

Clicked add button for Cashews product at (988, 454) on .products:visible .product >> nth=3 >> button
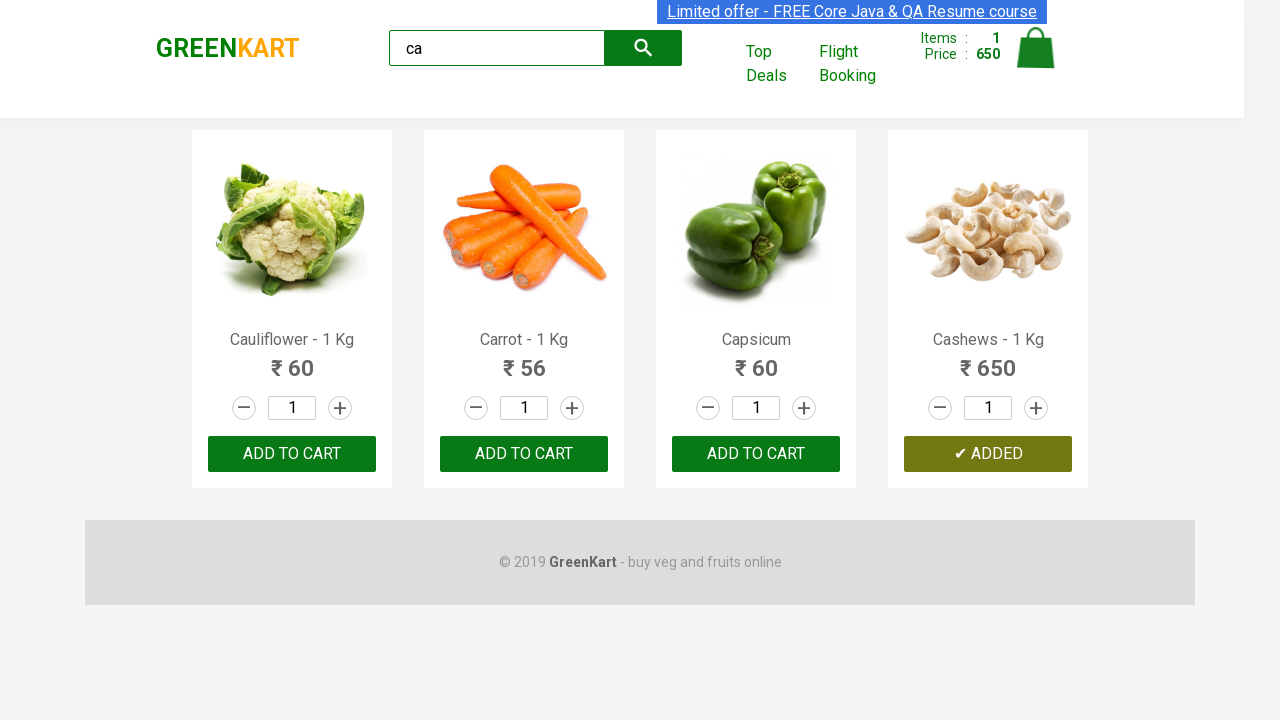

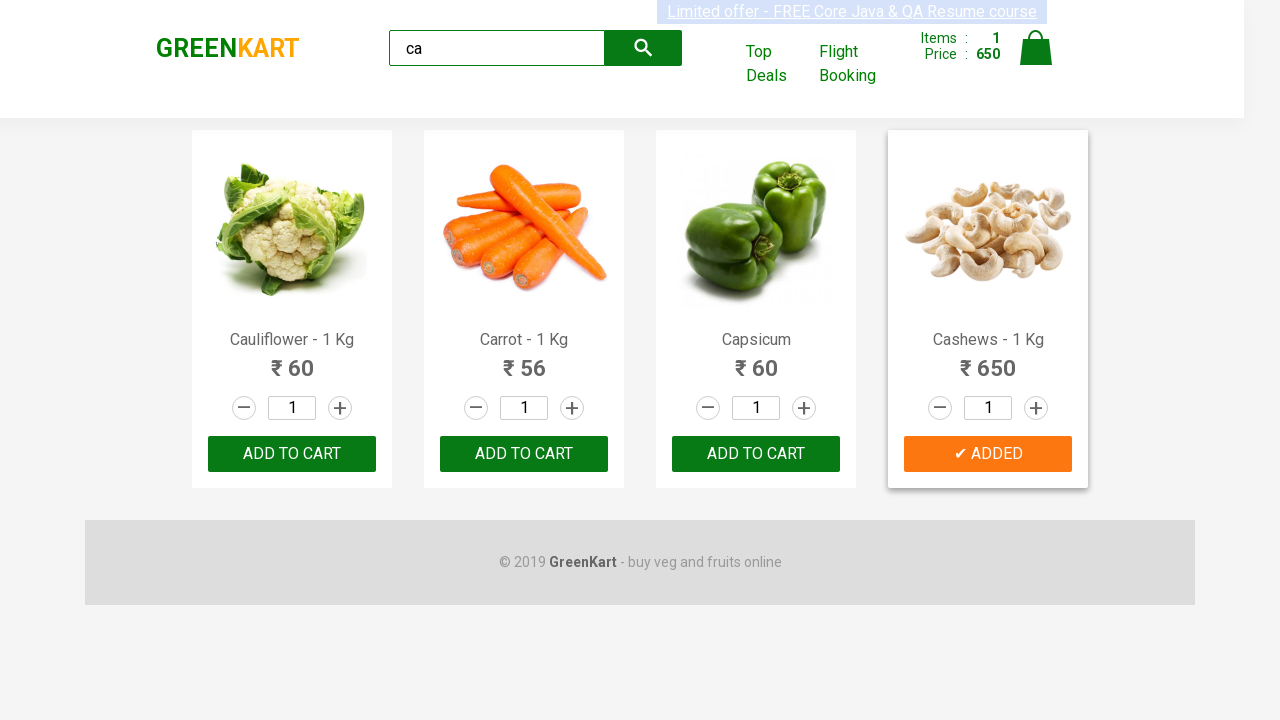